Tests pen pointer actions on a web page by moving to an element, clicking and holding, moving by offset, and then releasing

Starting URL: https://www.selenium.dev/selenium/web/pointerActionsPage.html

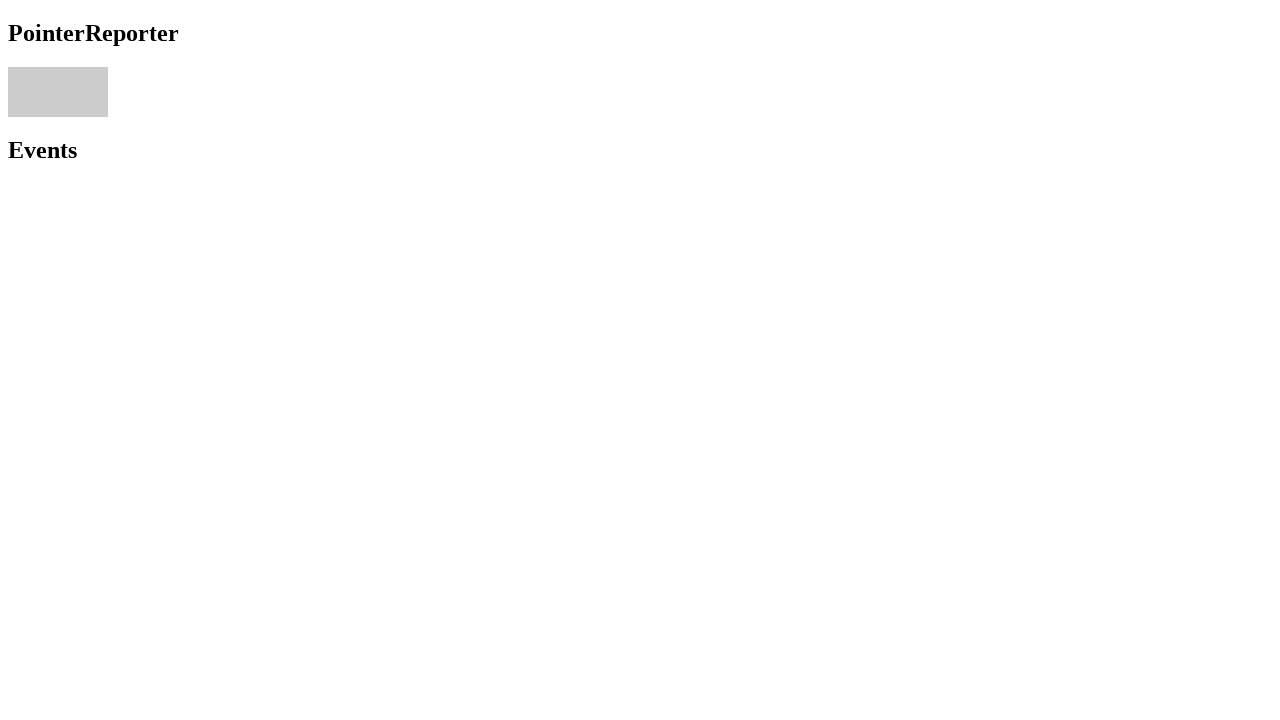

Located pointer area element
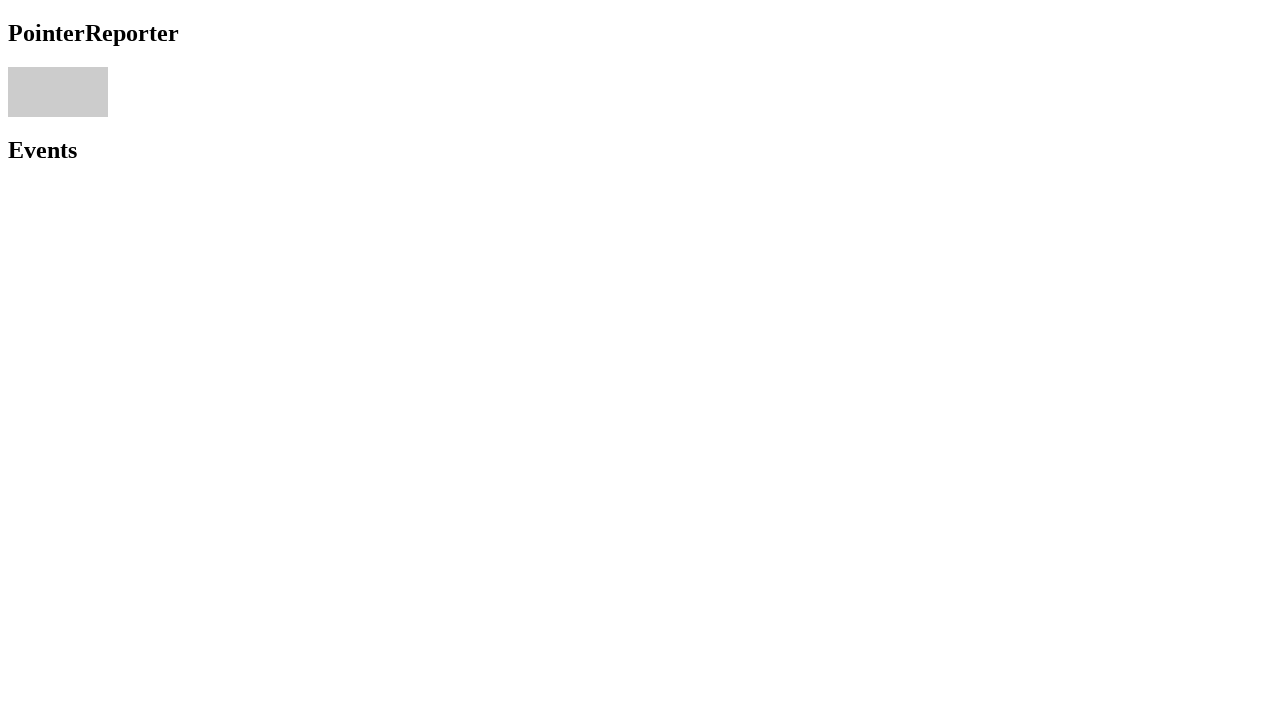

Retrieved bounding box of pointer area
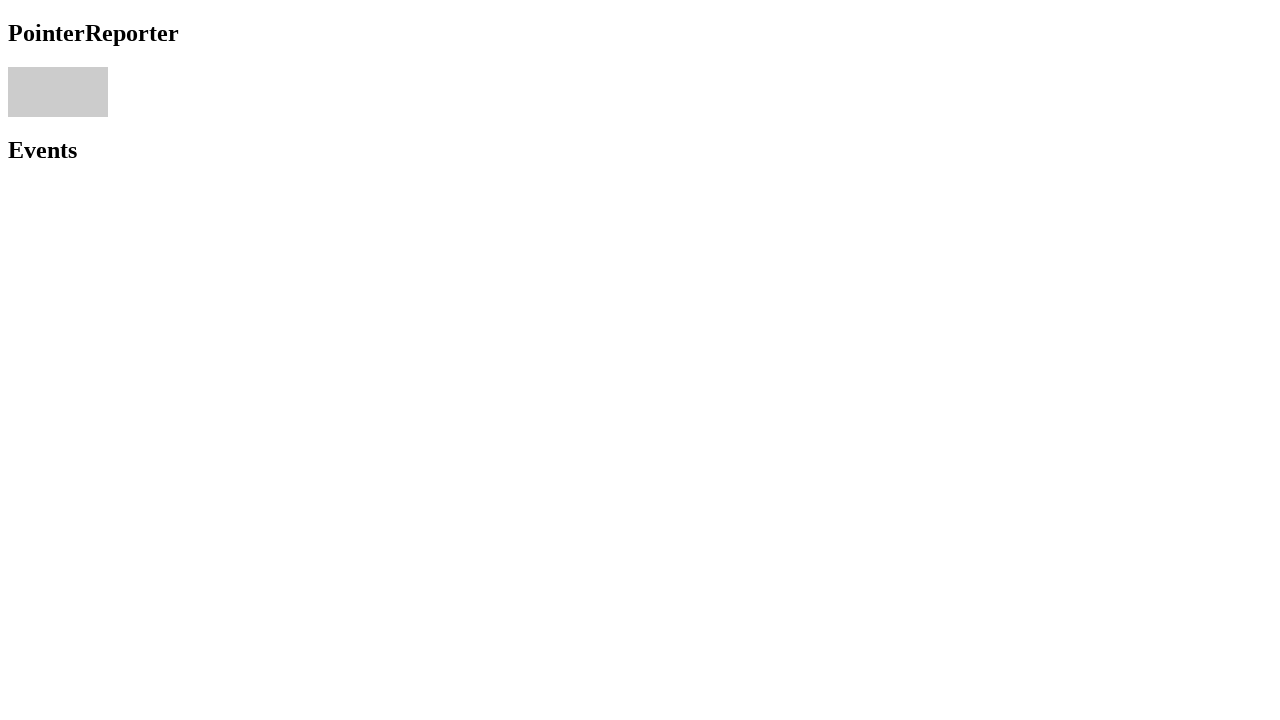

Calculated center coordinates of pointer area
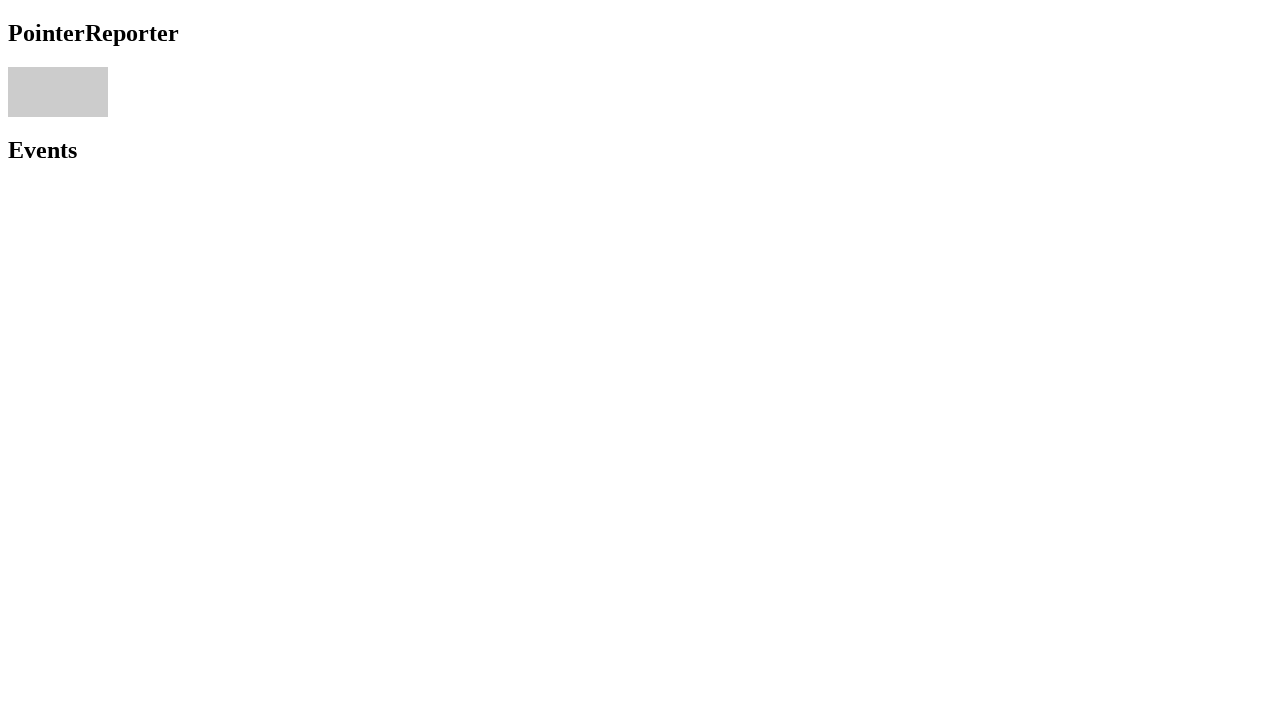

Moved mouse to center of pointer area at (58, 91)
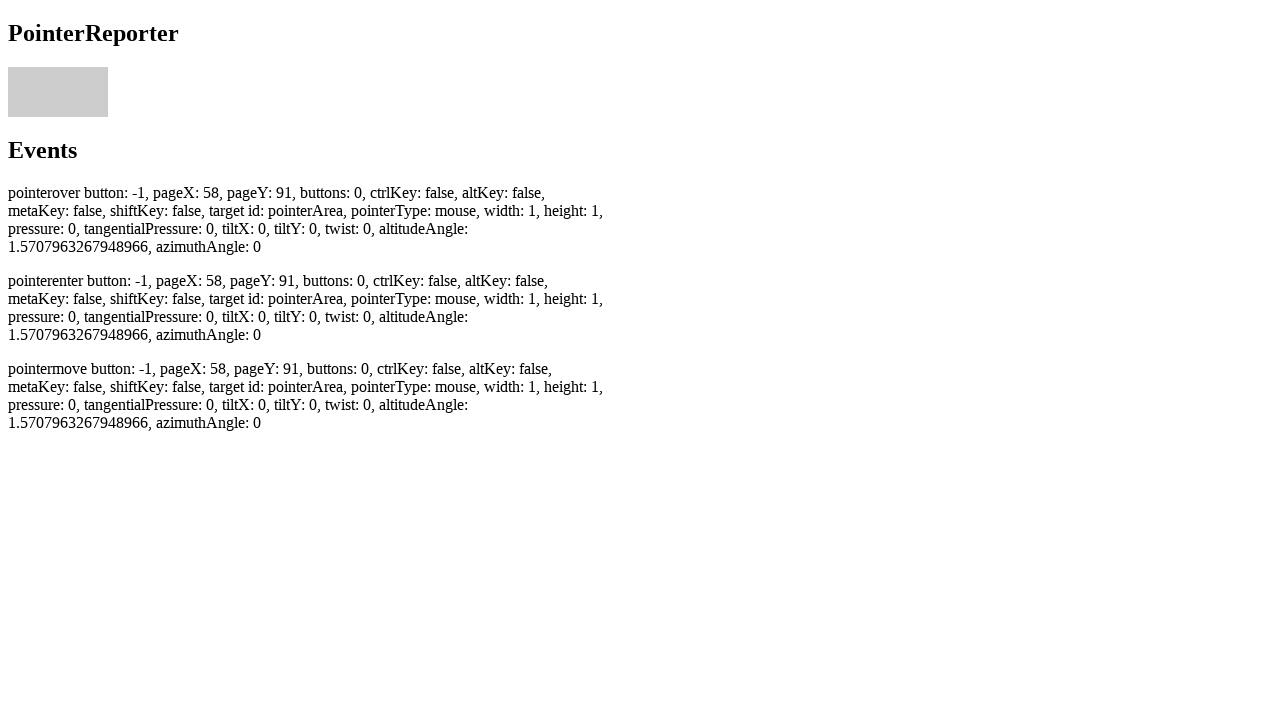

Pressed mouse button down (pen click and hold) at (58, 91)
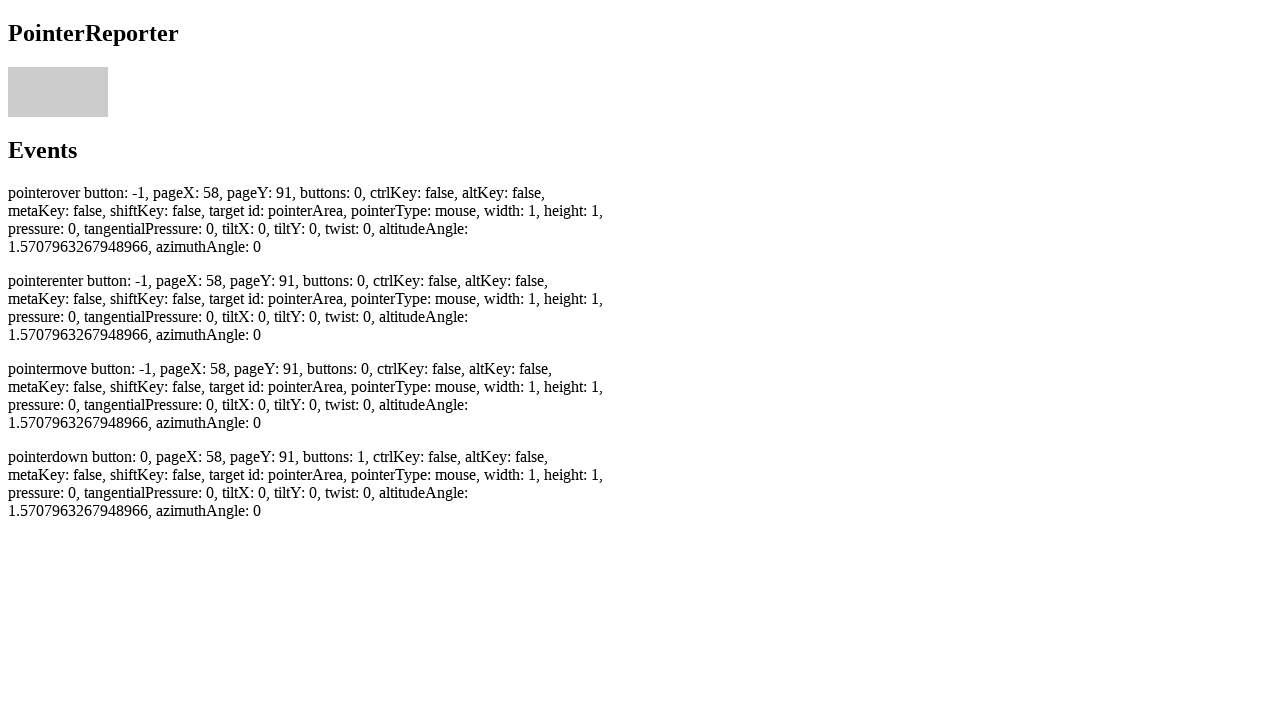

Moved mouse by offset (2, 2) pixels while holding button at (60, 93)
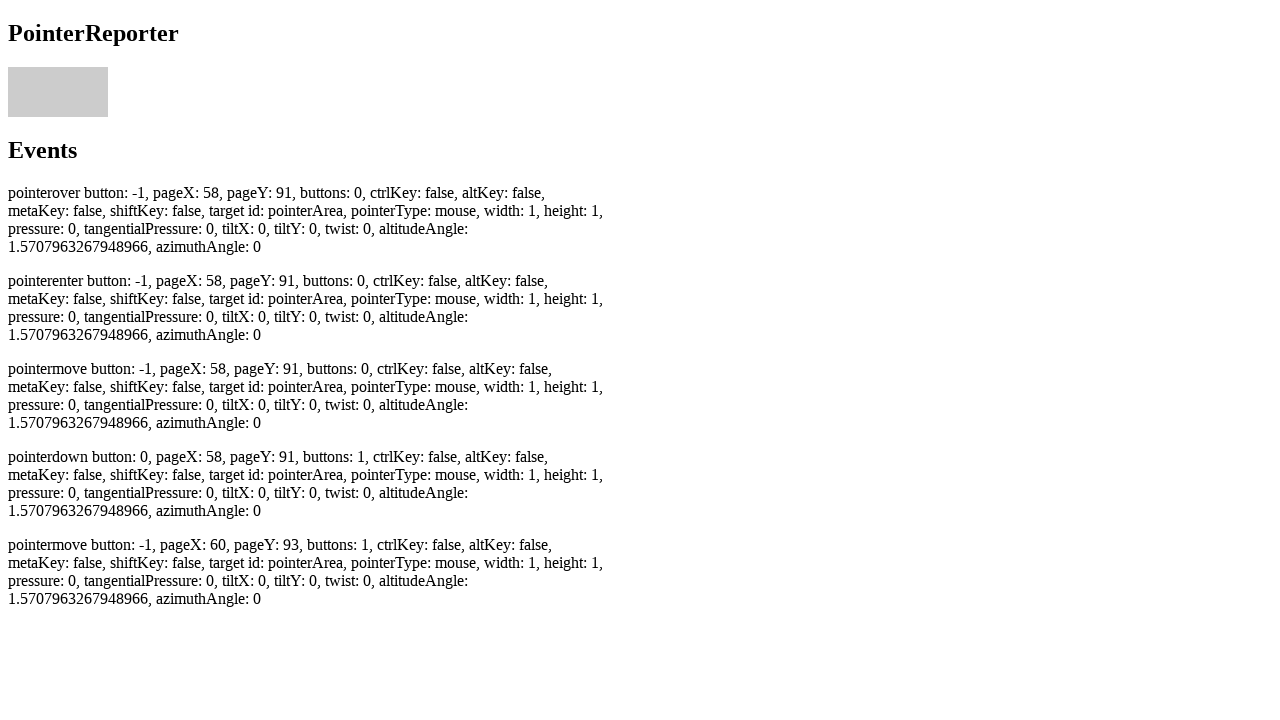

Released mouse button (pen release) at (60, 93)
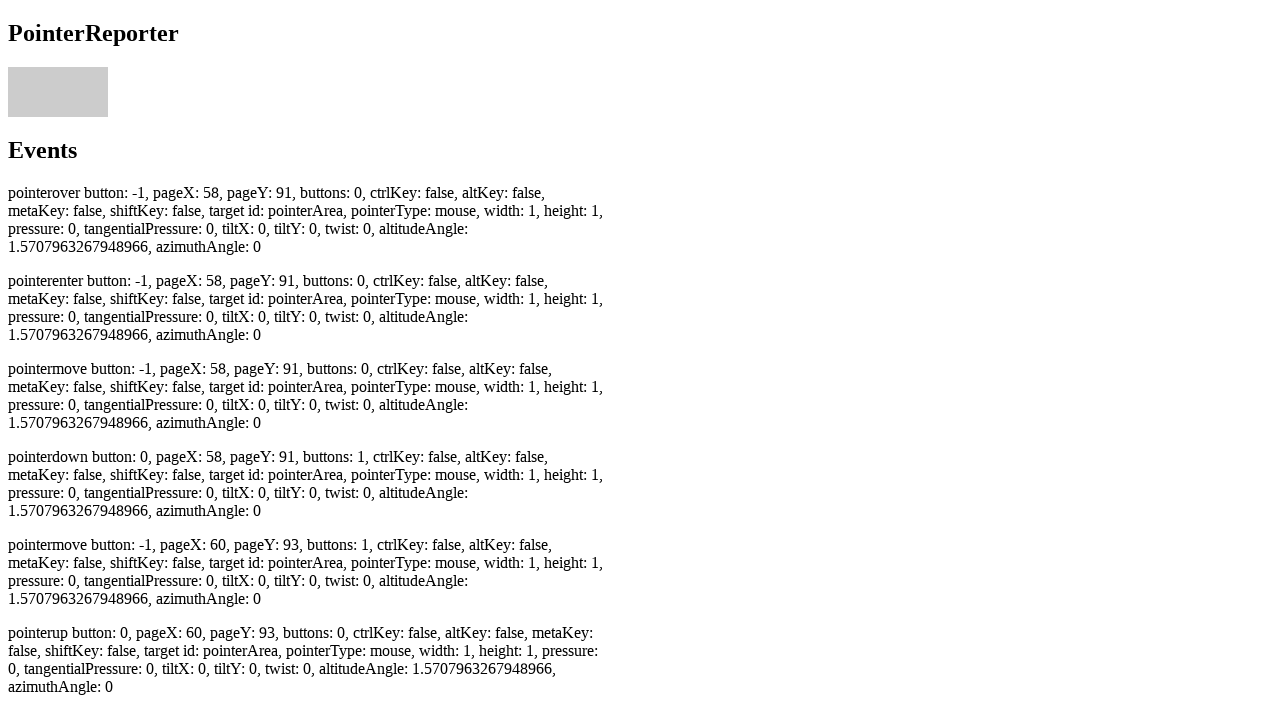

Pointermove action result element loaded
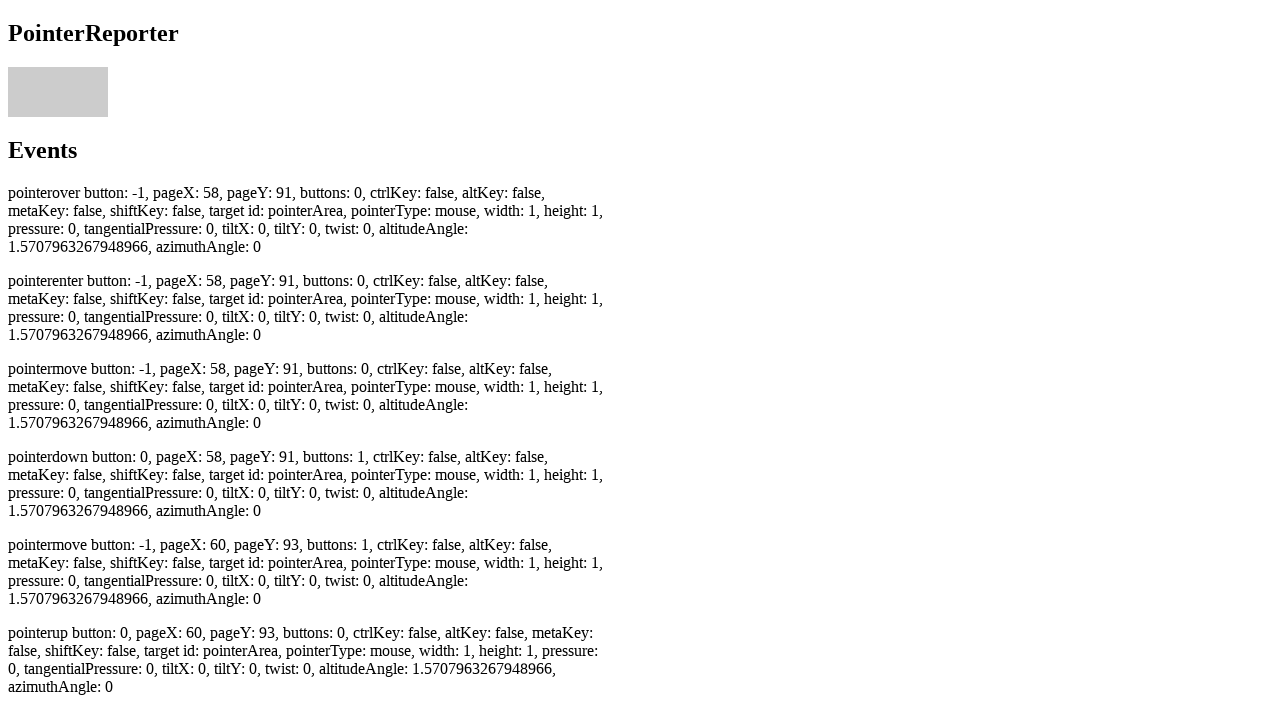

Pointerdown action result element loaded
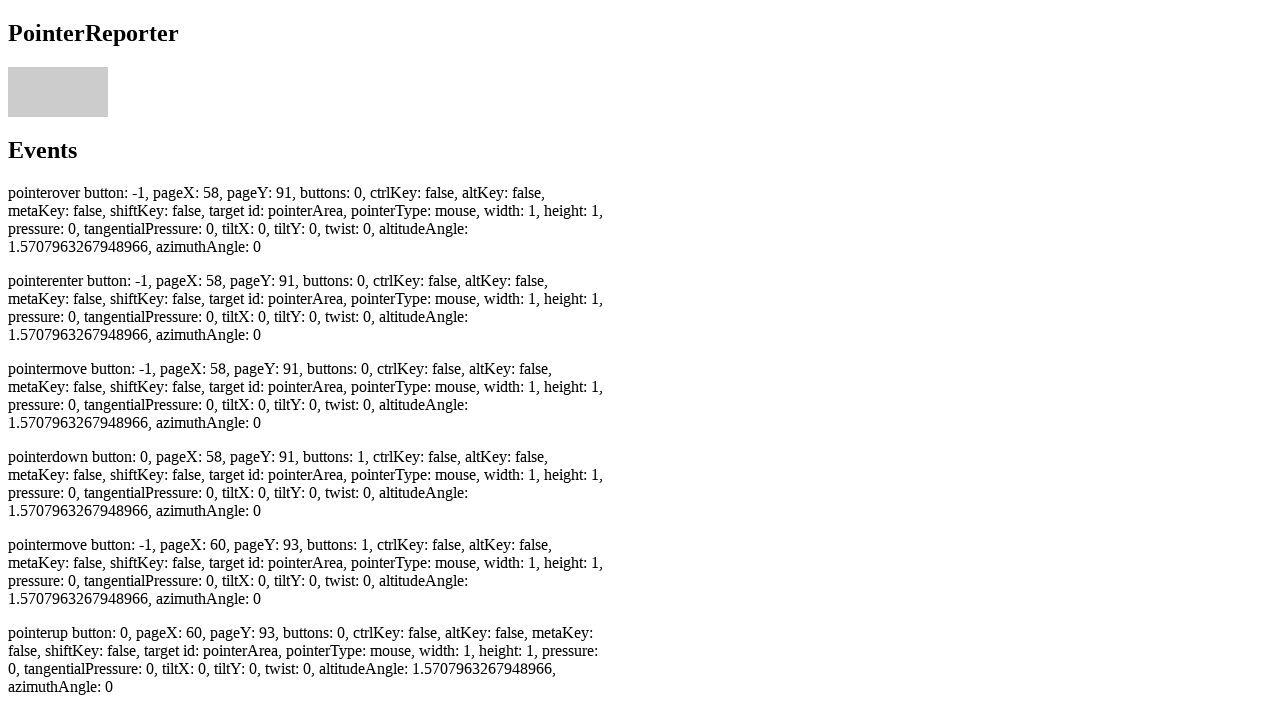

Pointerup action result element loaded
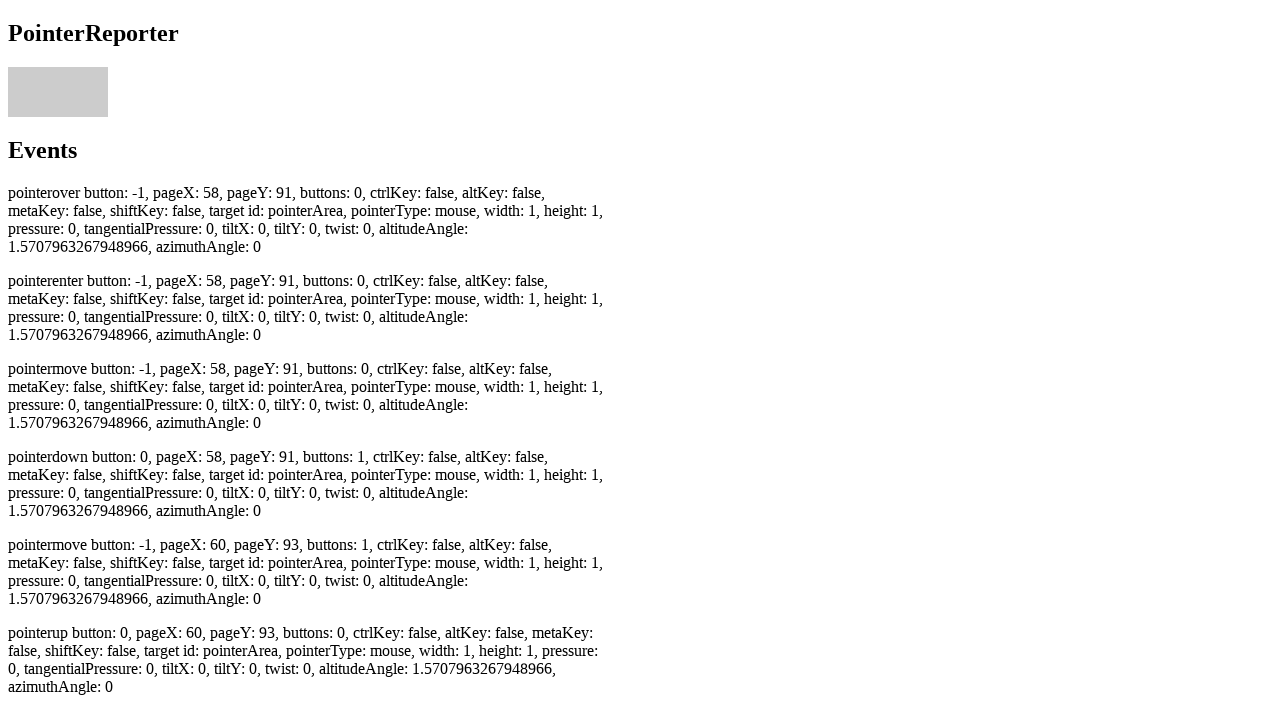

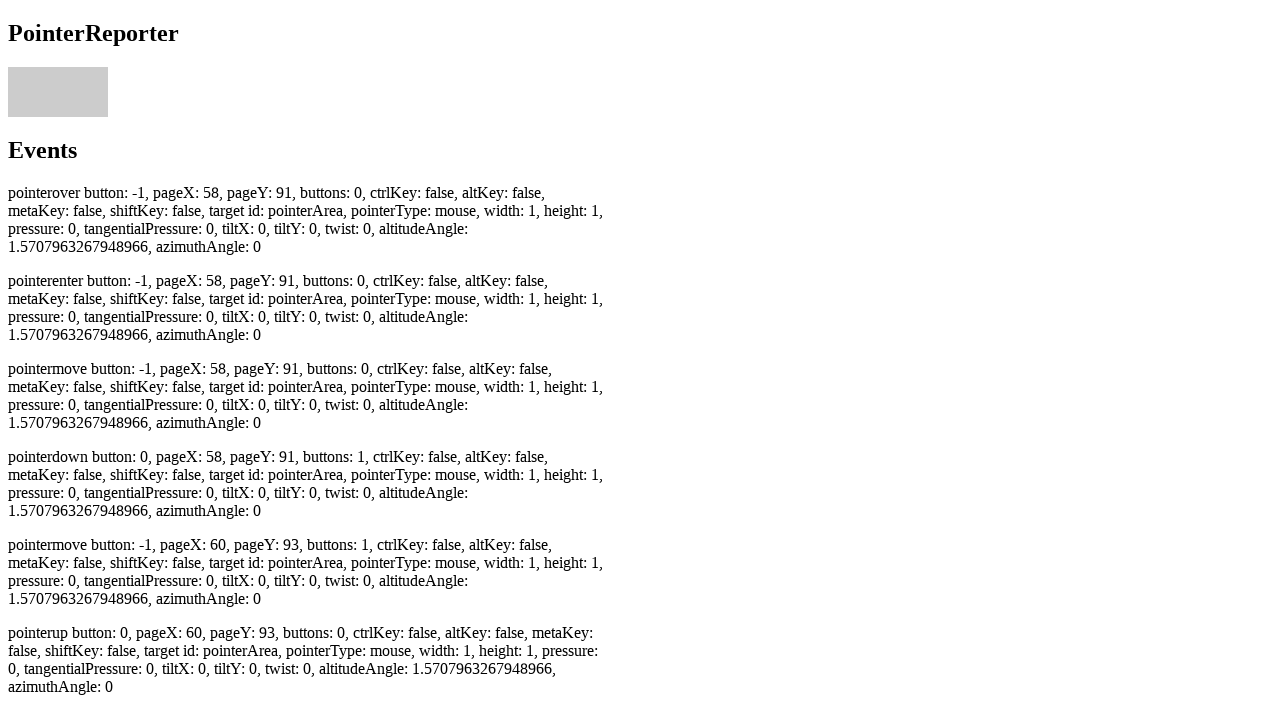